Tests the Dinas PUPR Banda Aceh government website by navigating through the profile page, performing a search for "Banda Aceh", clicking on the top article, visiting the complaints (Pengaduan) page, and returning to the home page (Beranda).

Starting URL: https://dinaspupr.bandaacehkota.go.id/

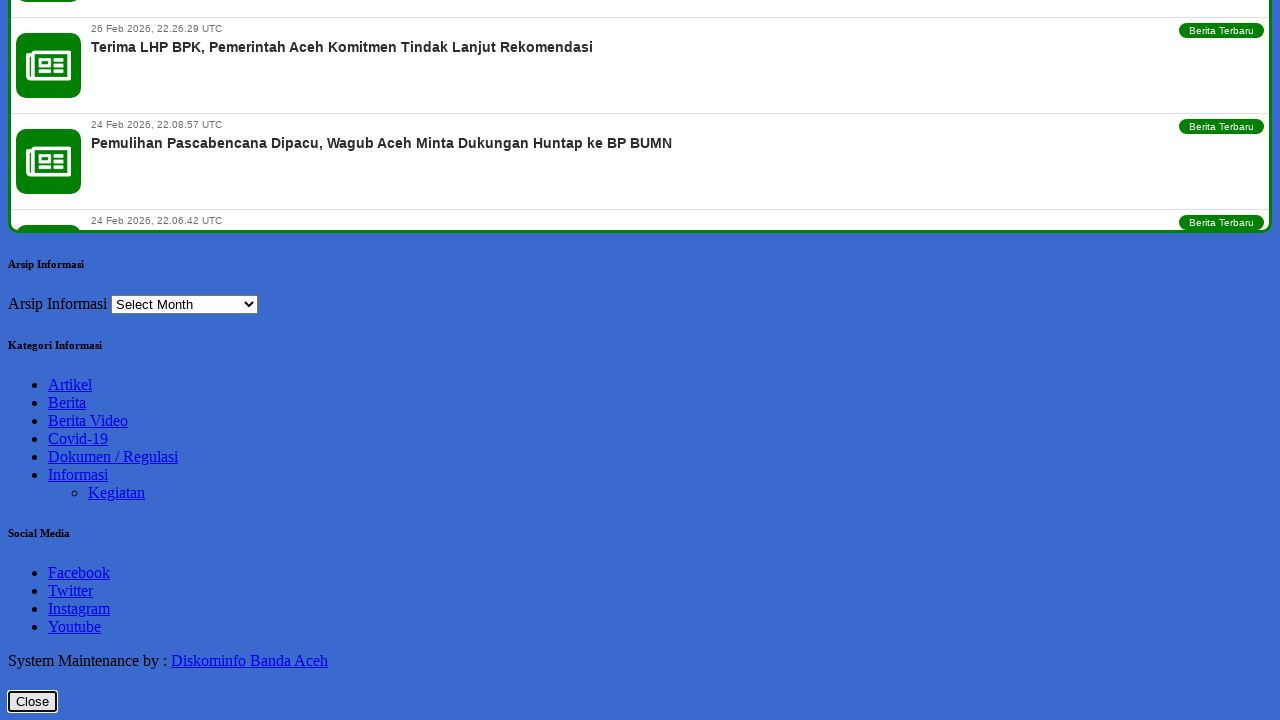

Clicked on profile link in navigation at (660, 360) on xpath=/html/body/div[1]/header/div[2]/nav/div/ul/li[2]
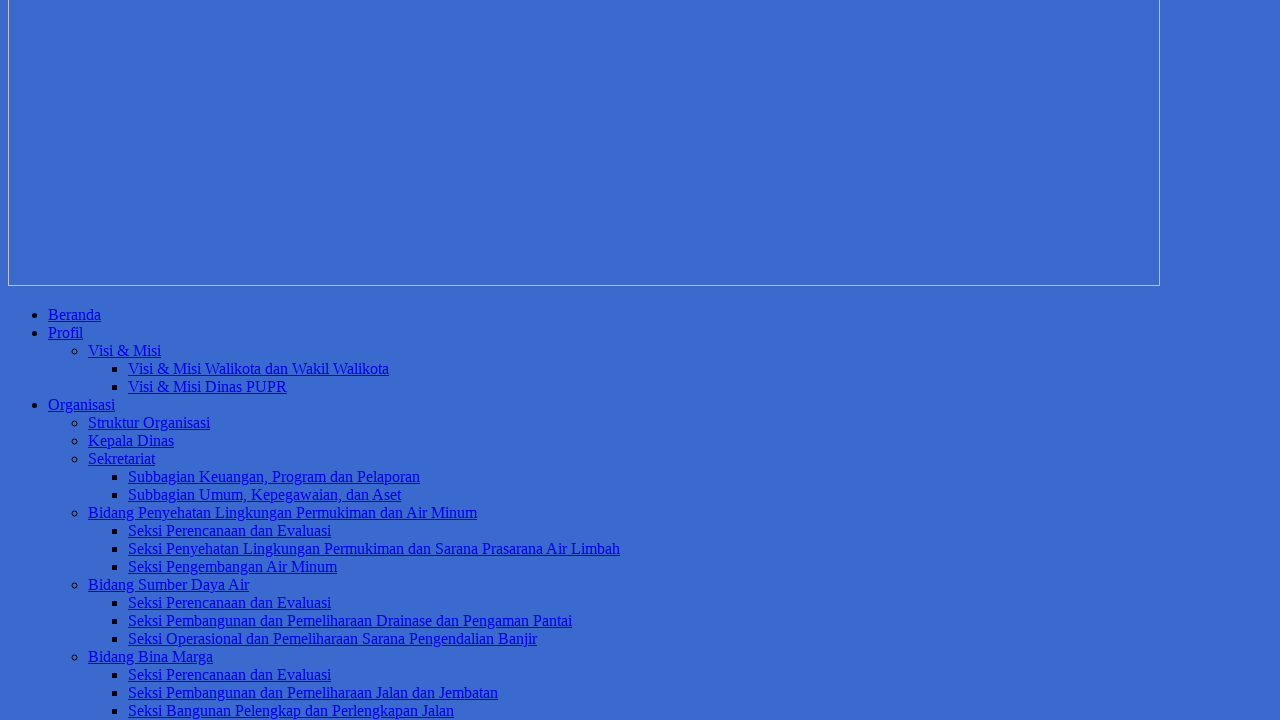

Profile page loaded
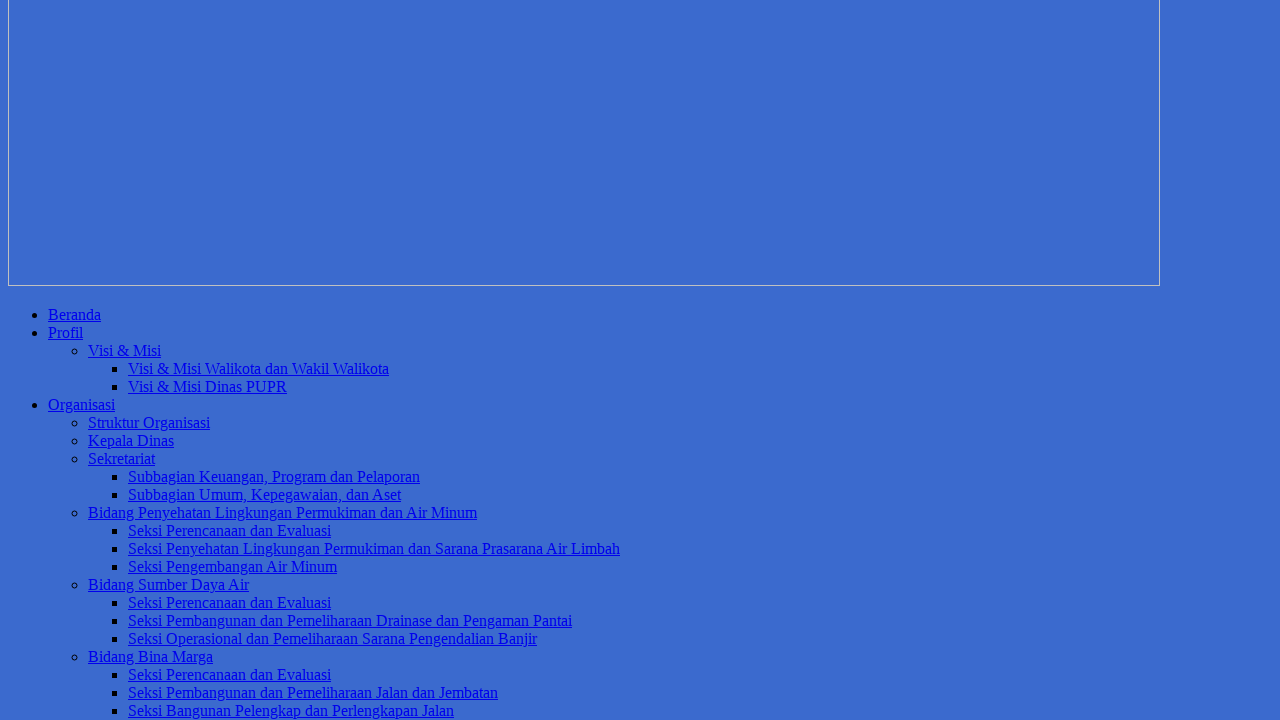

Filled search field with 'Banda Aceh' on [placeholder='Search …']
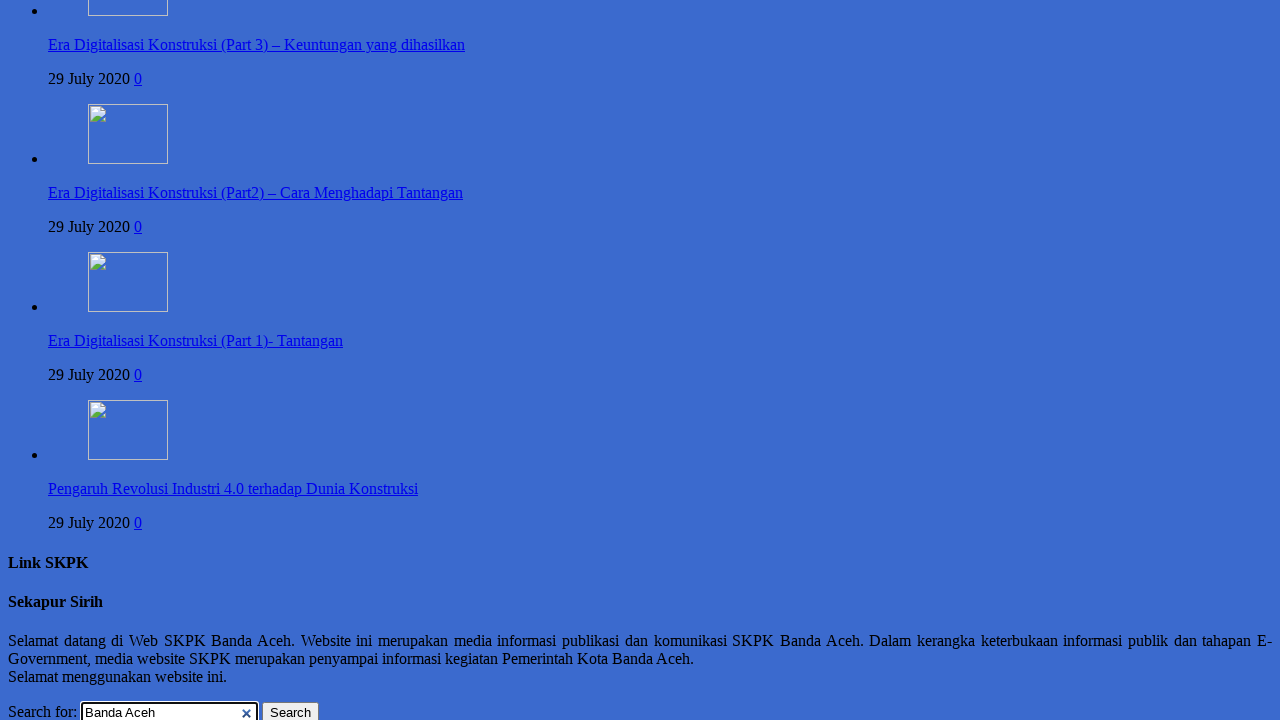

Pressed Enter to perform search on [placeholder='Search …']
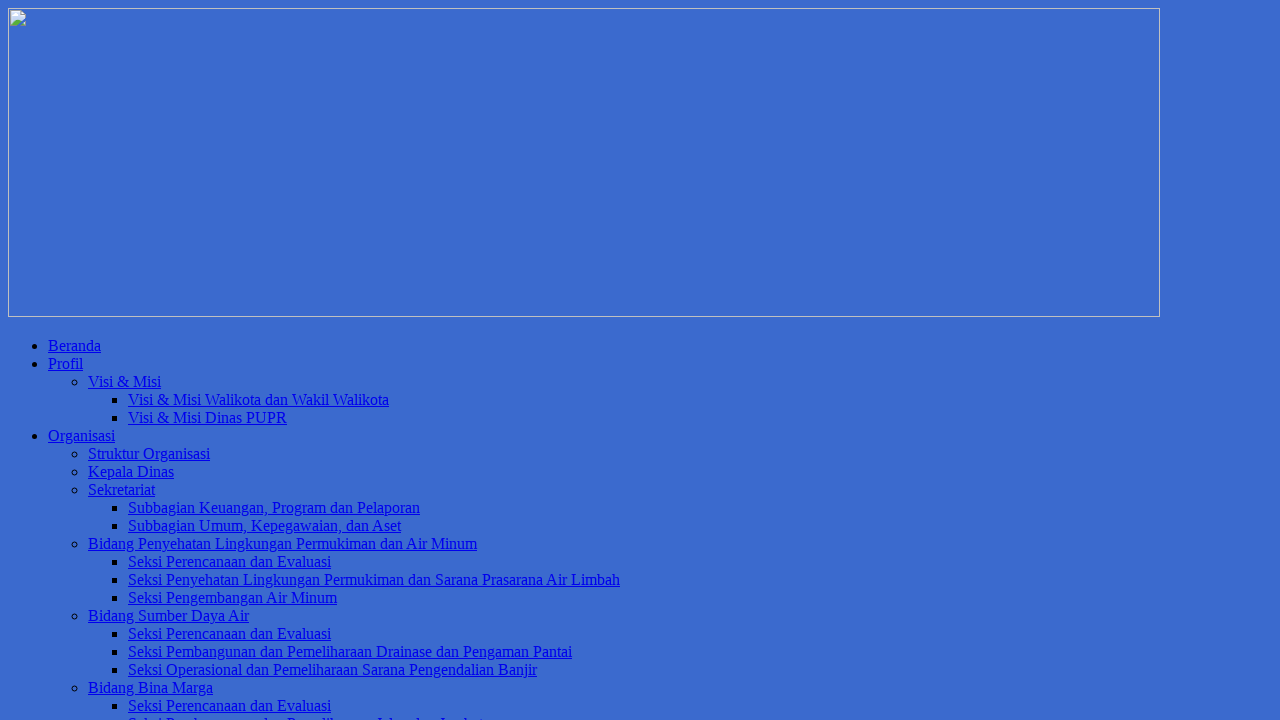

Search results for 'Banda Aceh' loaded
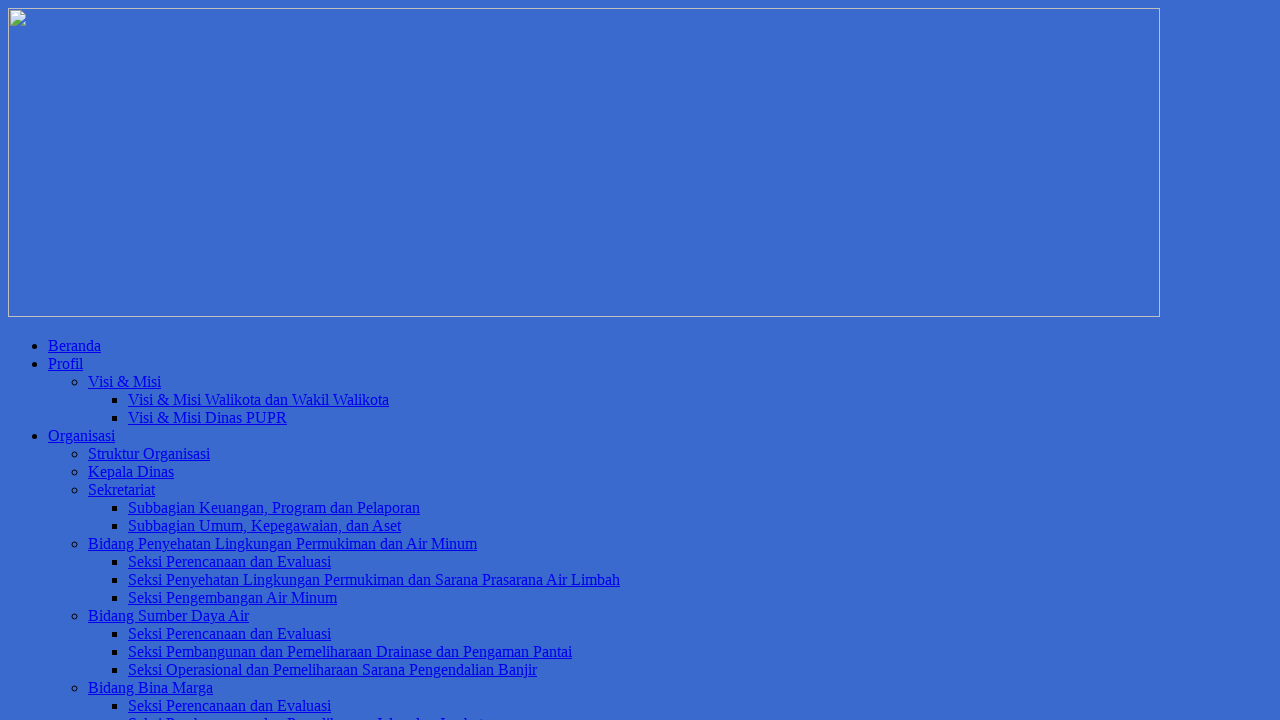

Clicked on the top article in search results at (210, 360) on xpath=//*[@id='main-content']/article[1]/div/header/h3/a
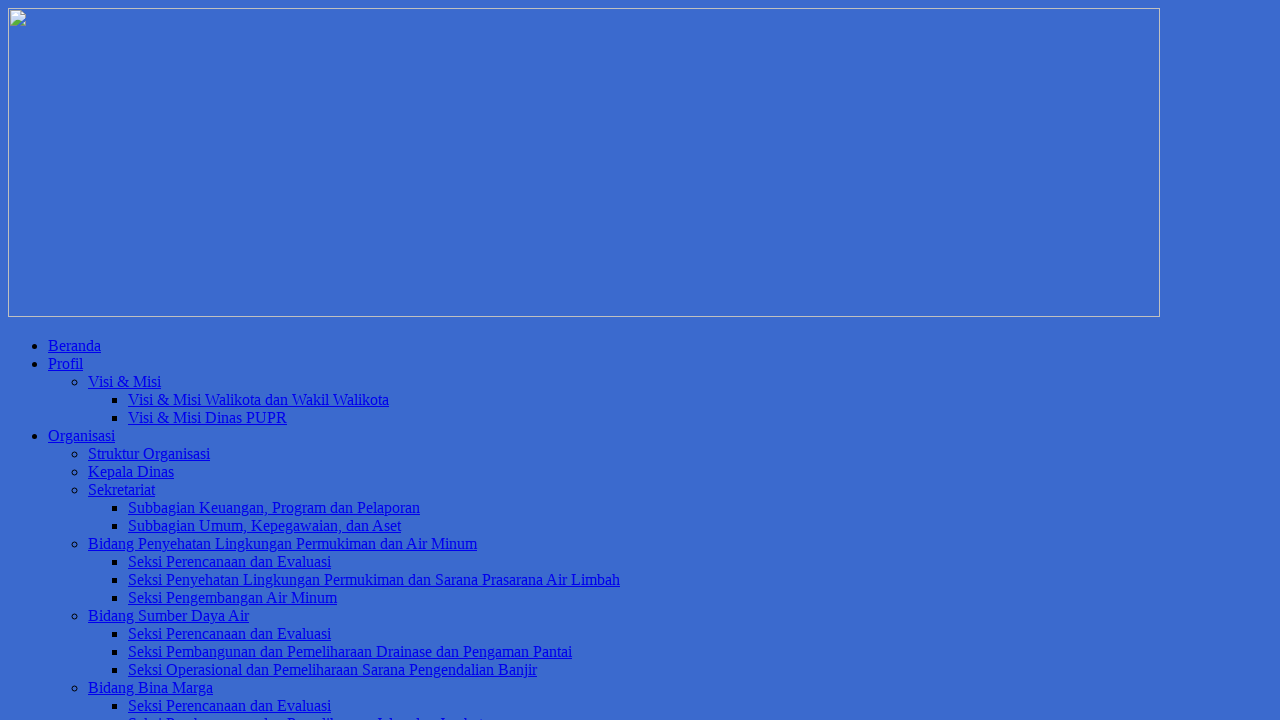

Article page loaded
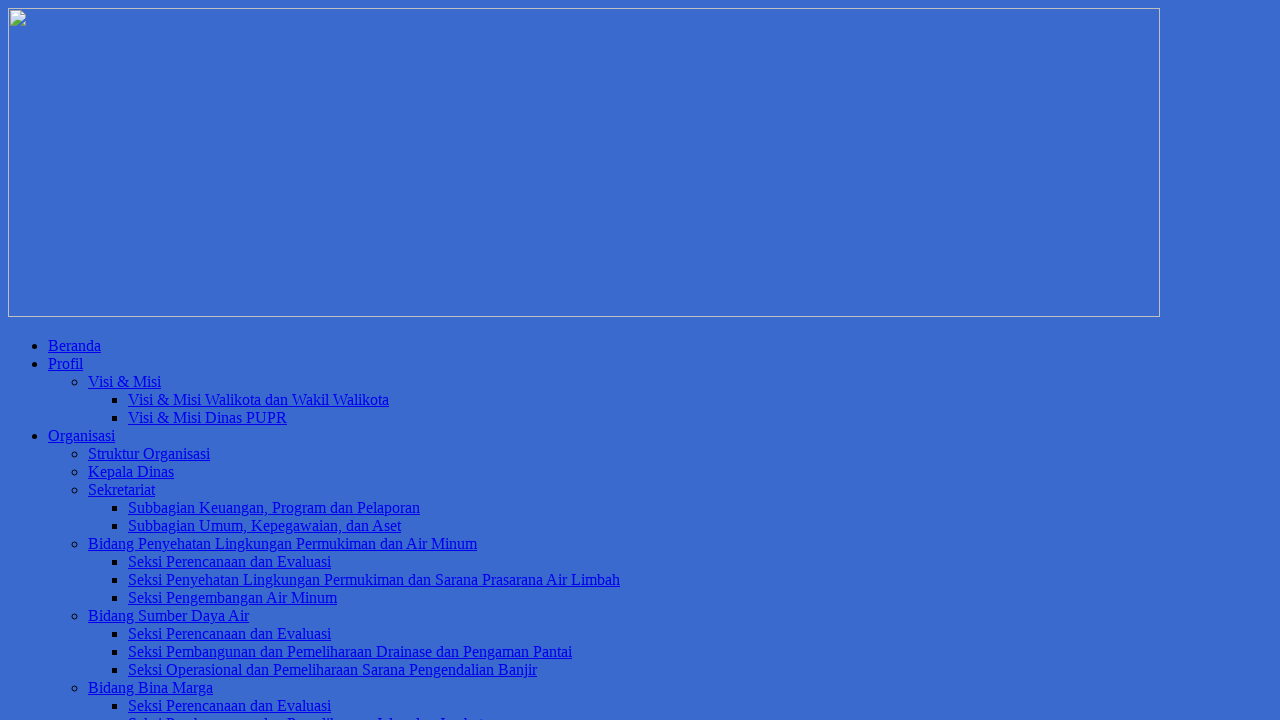

Clicked on Pengaduan (Complaints) link at (83, 360) on text=Pengaduan
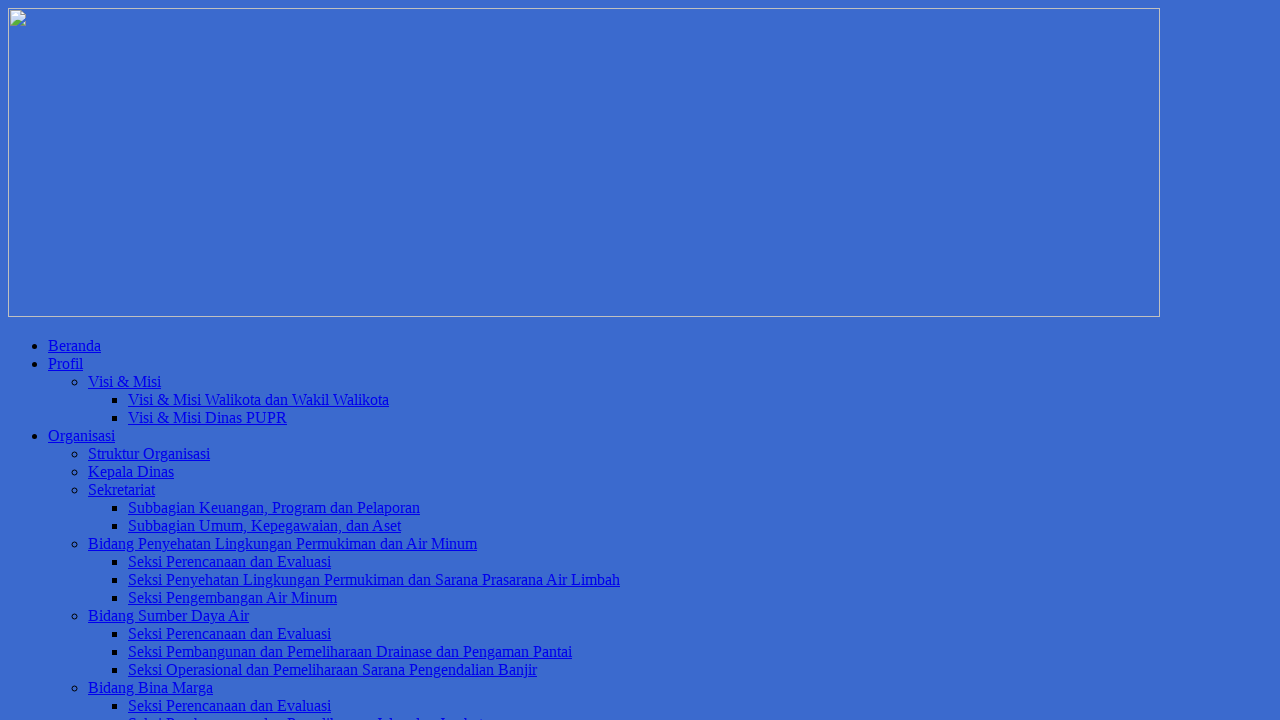

Pengaduan (Complaints) page loaded
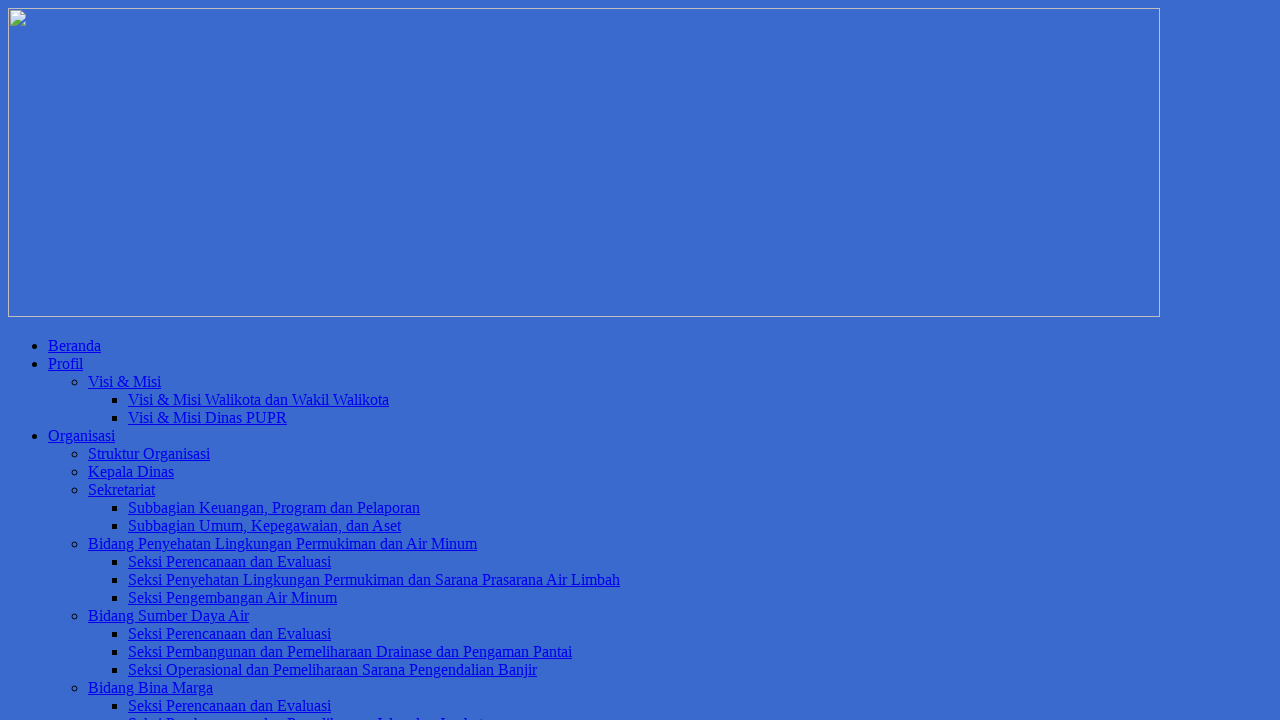

Clicked on Beranda (Home) link at (74, 346) on text=Beranda
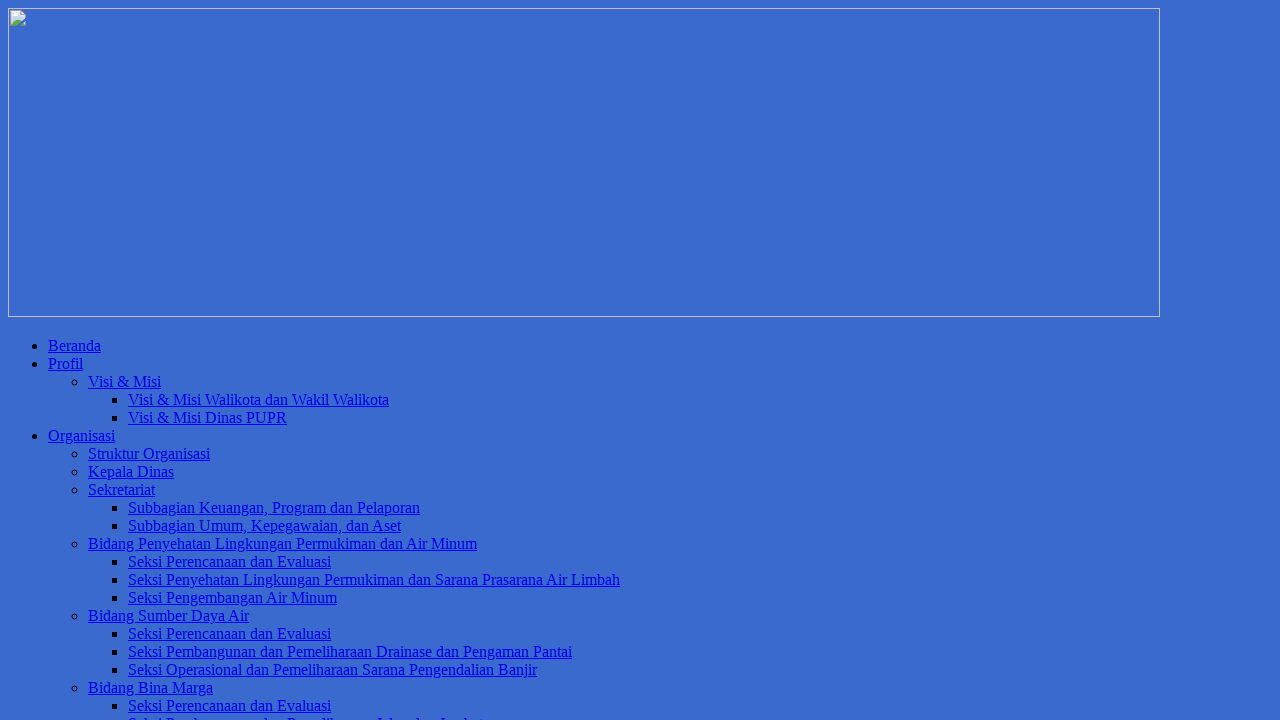

Beranda (Home) page loaded
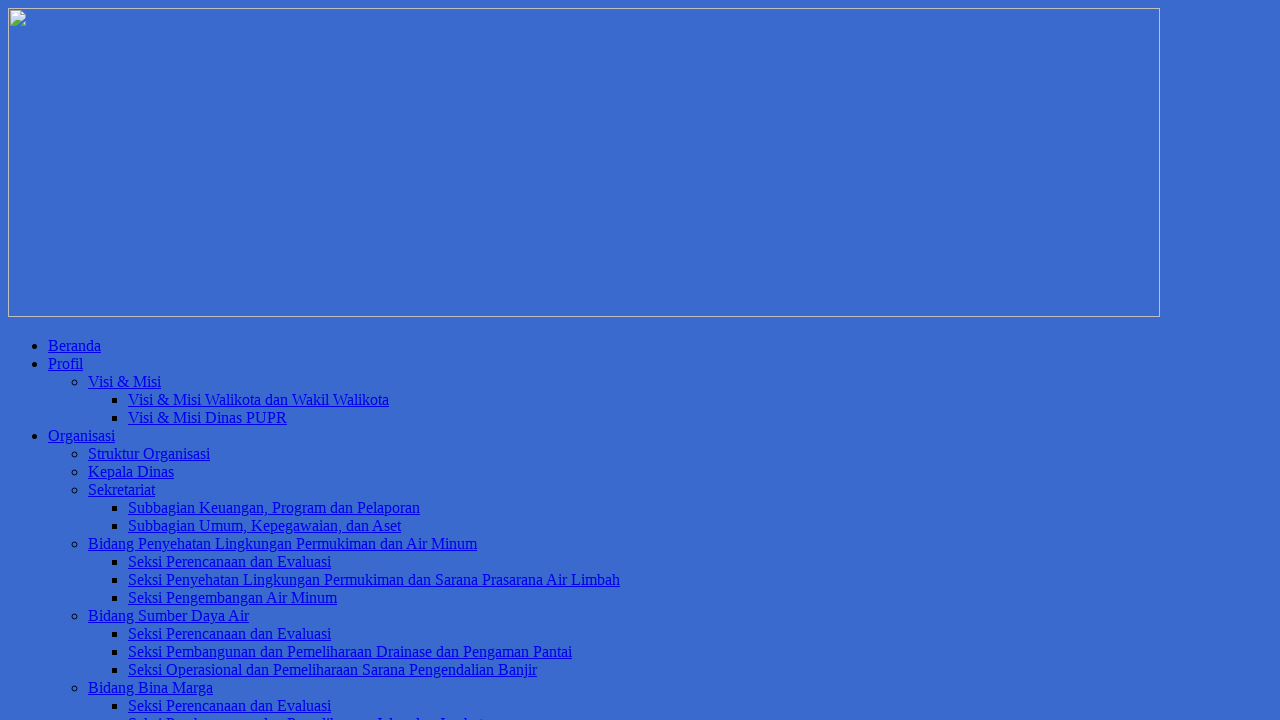

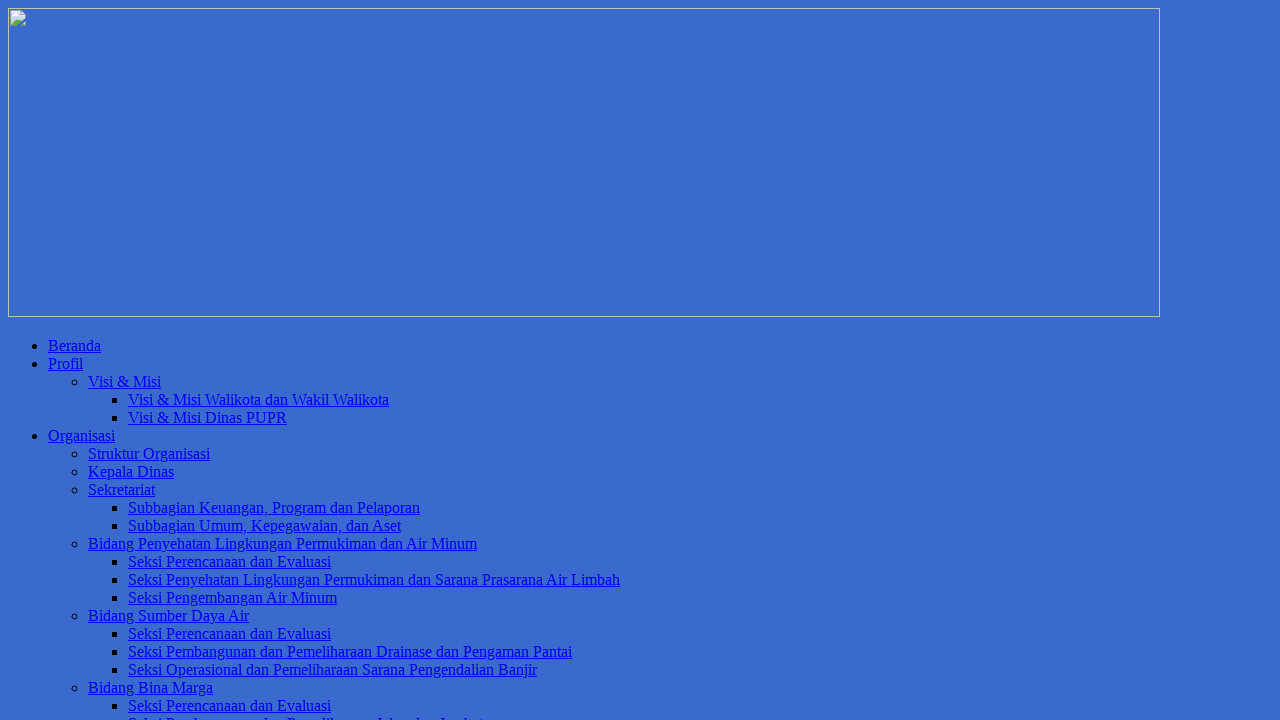